Tests checkbox functionality by finding all checkboxes and clicking any that are not already selected

Starting URL: http://the-internet.herokuapp.com/checkboxes

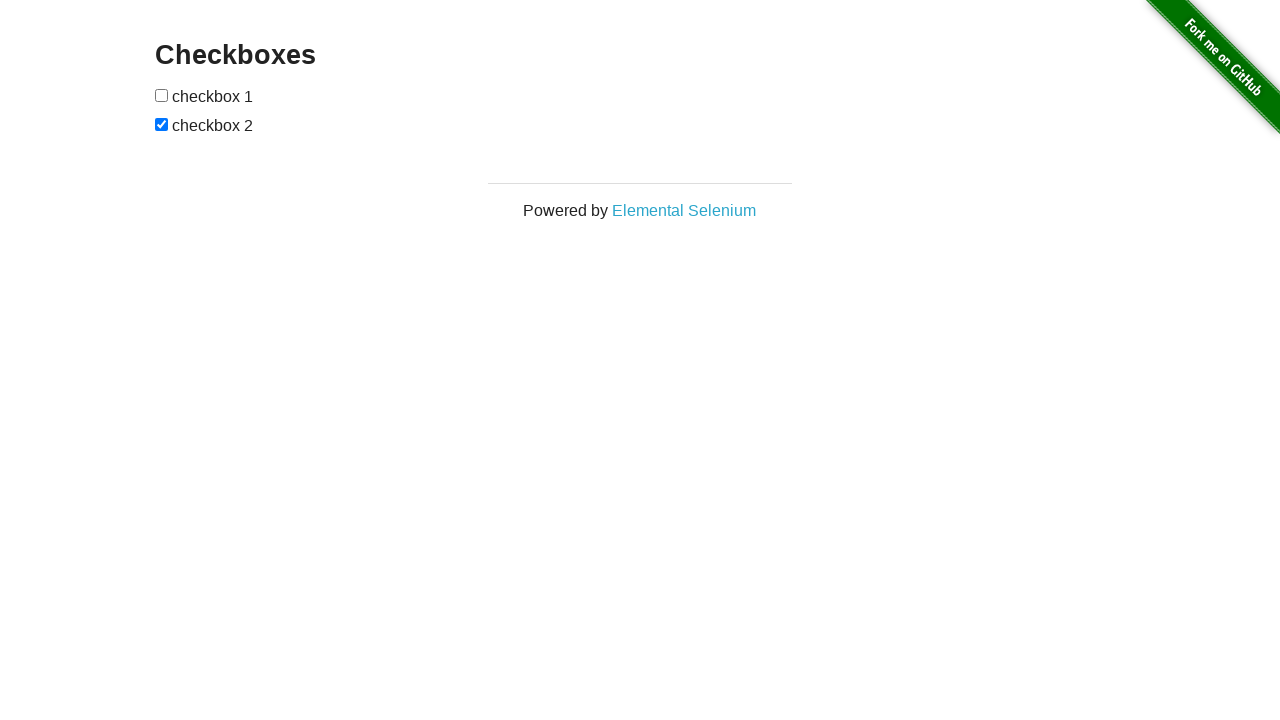

Waited for checkboxes to be present on the page
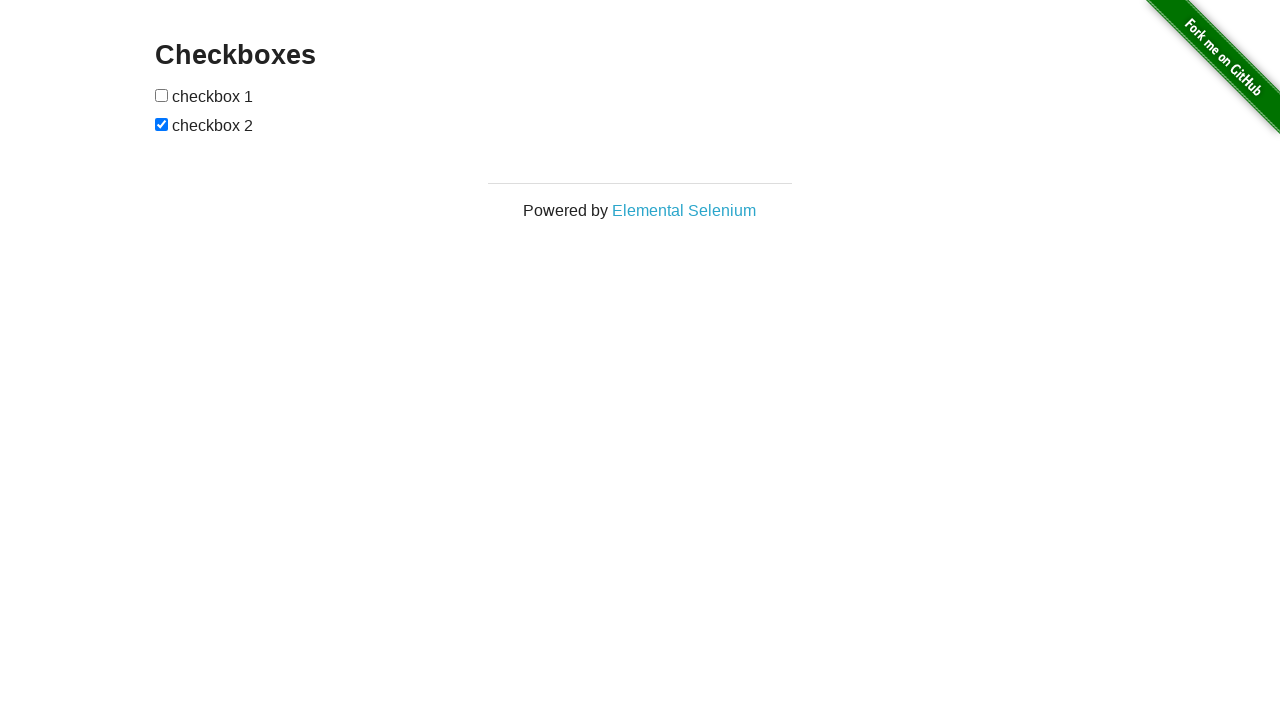

Located all checkboxes on the page
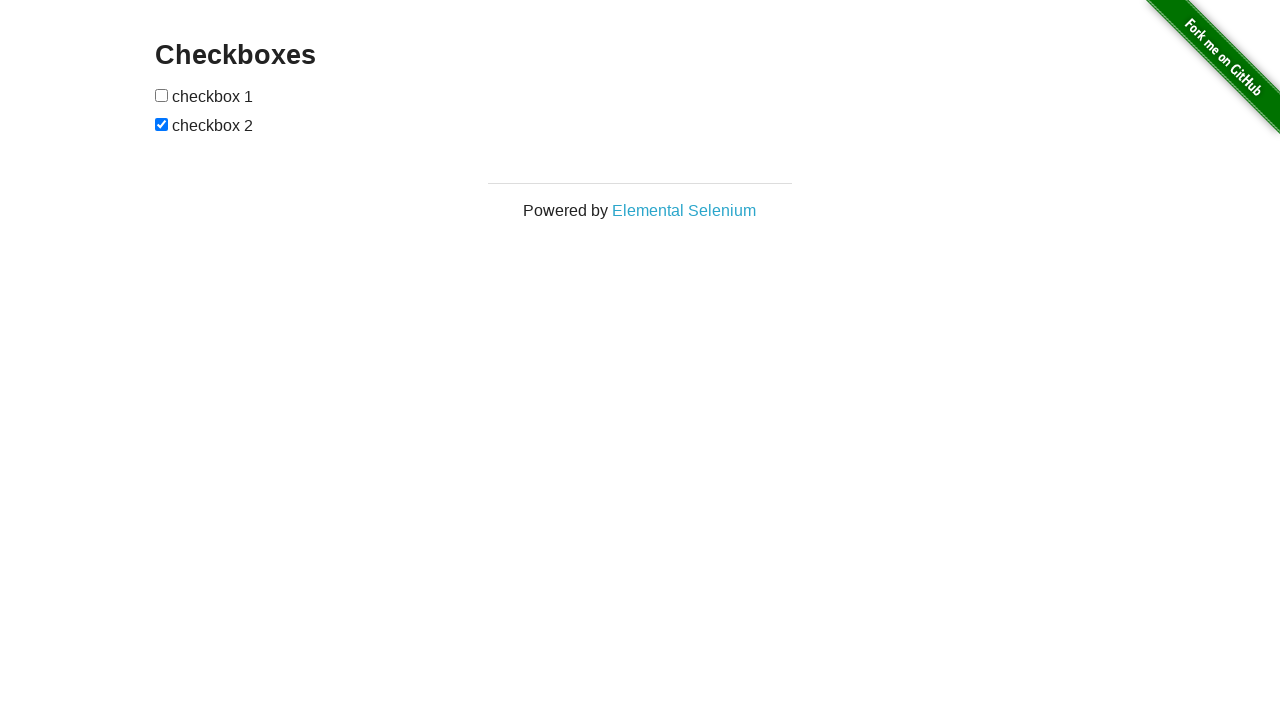

Found 2 checkboxes total
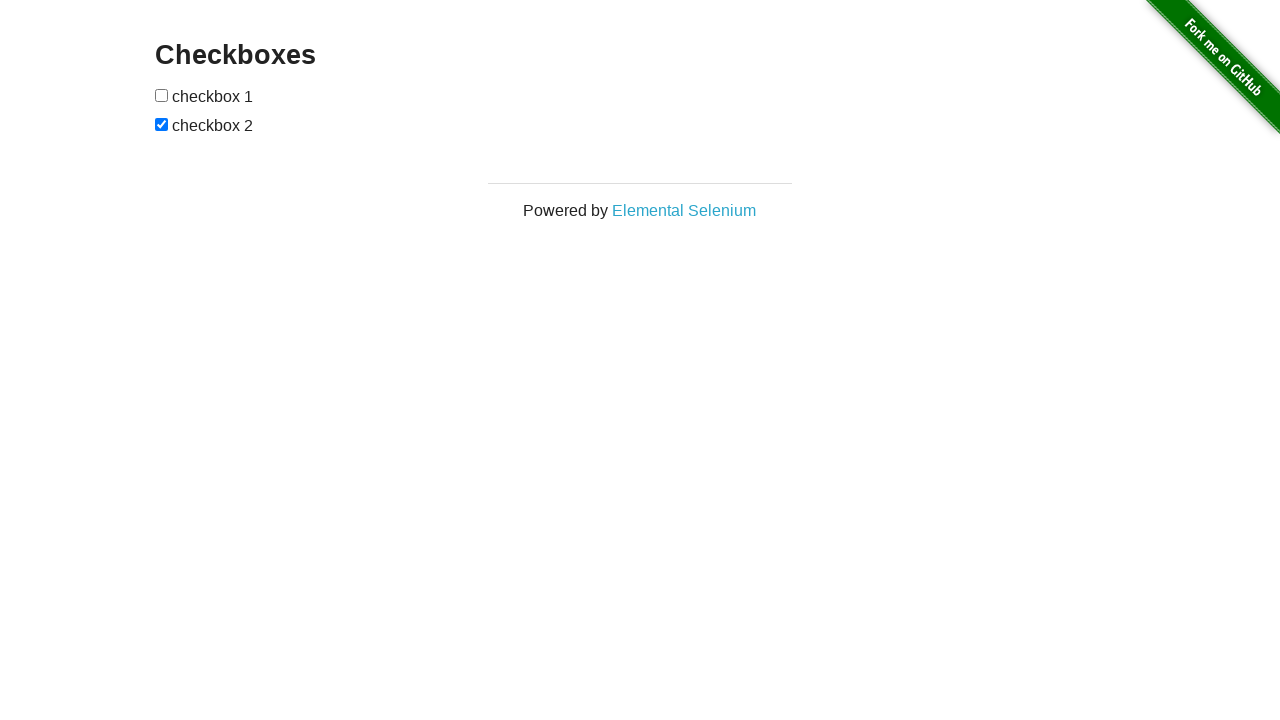

Clicked unchecked checkbox 1 at (162, 95) on input[type='checkbox'] >> nth=0
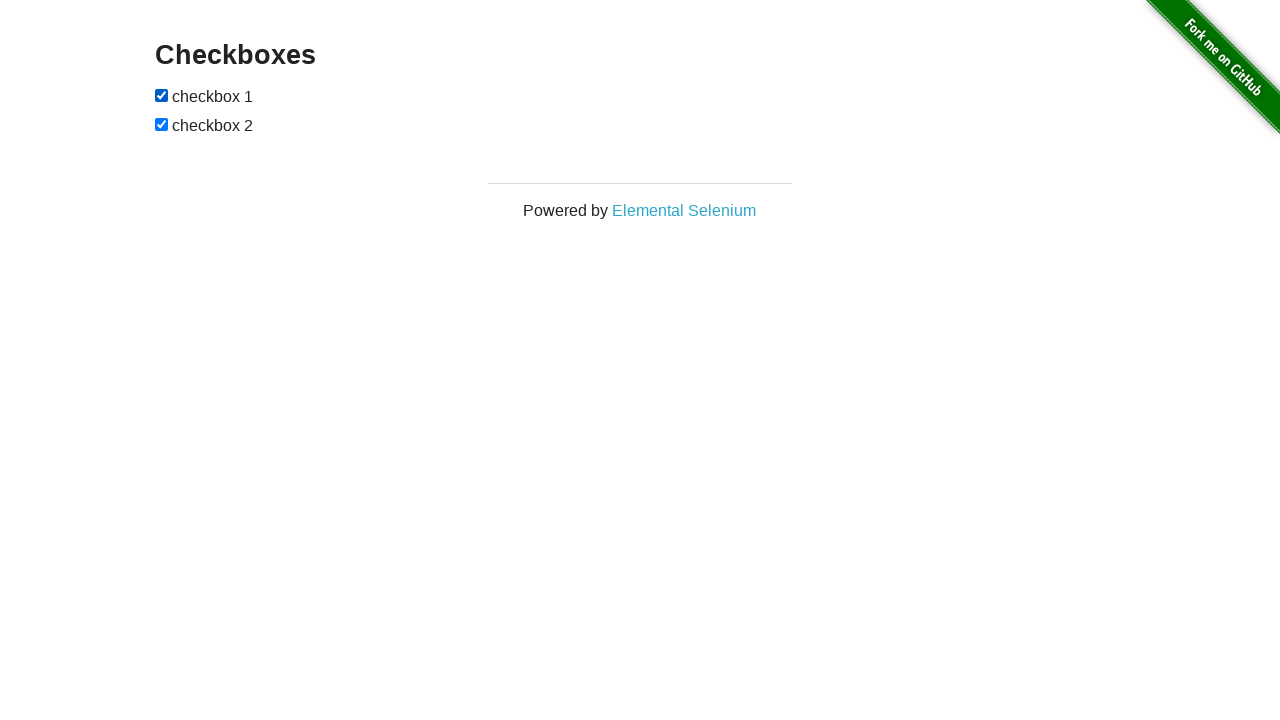

Verified checkbox 1 is checked
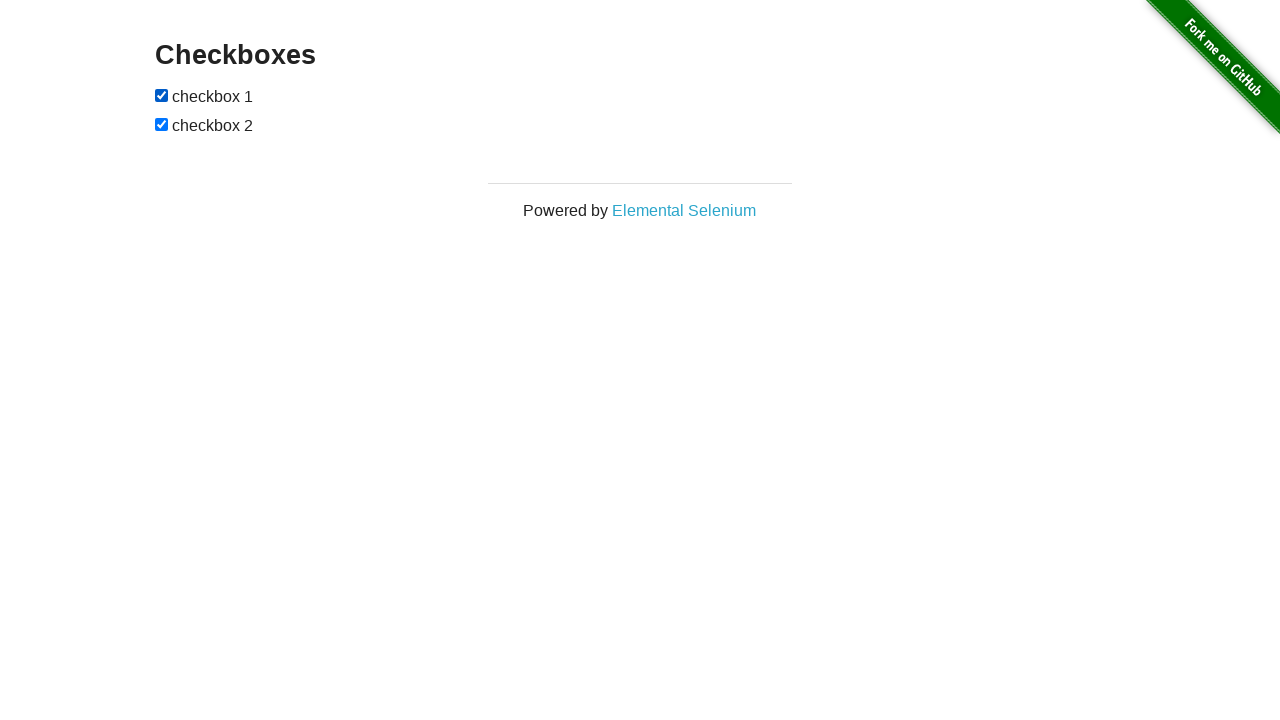

Verified checkbox 2 is checked
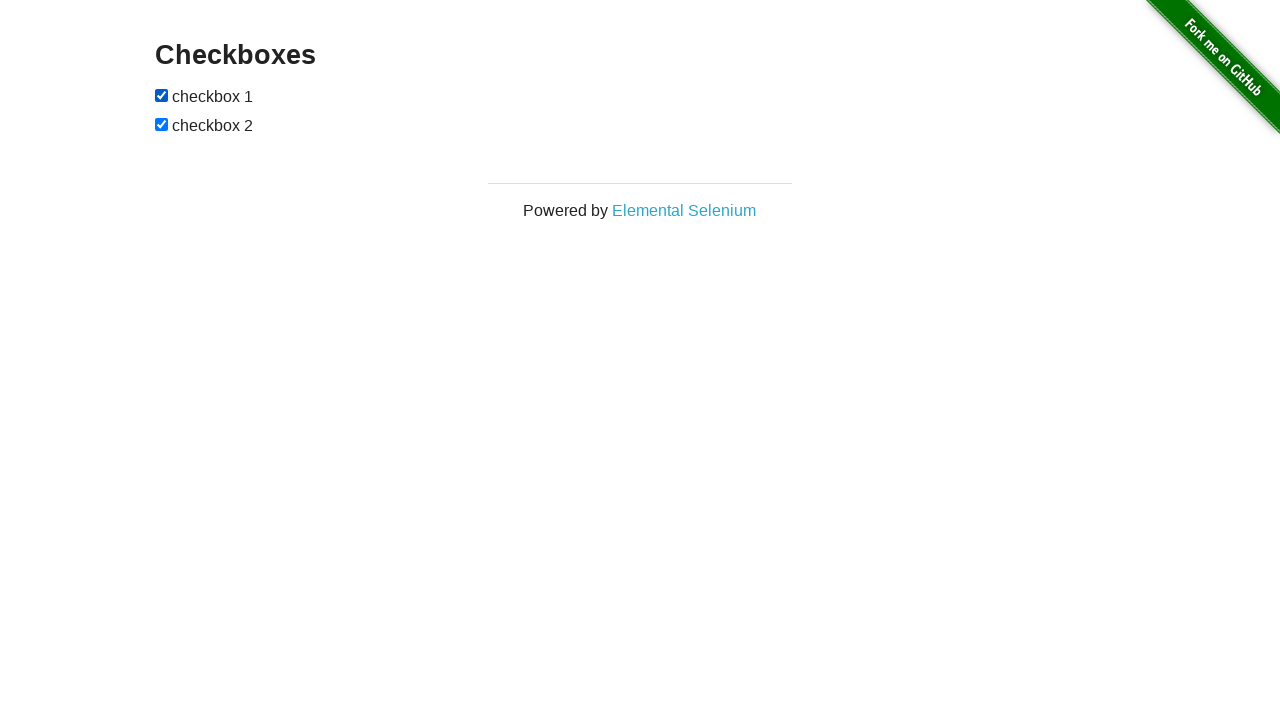

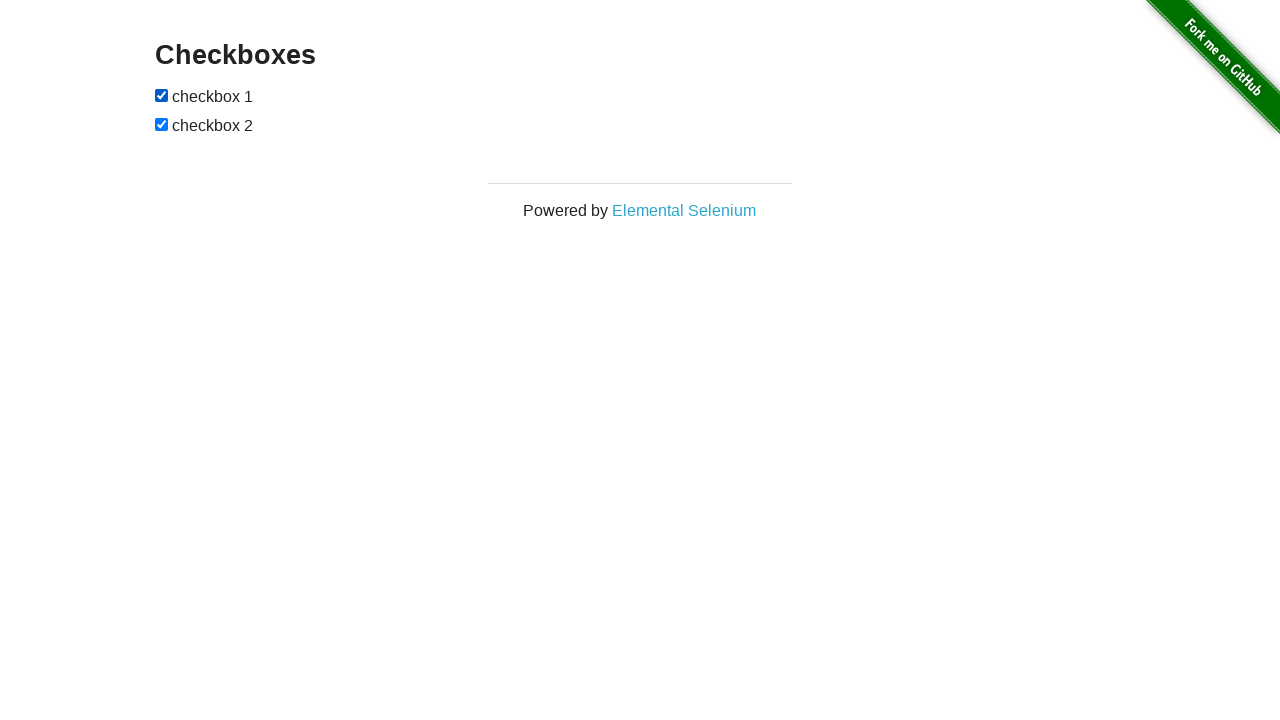